Tests that the todo counter displays the current number of items

Starting URL: https://demo.playwright.dev/todomvc

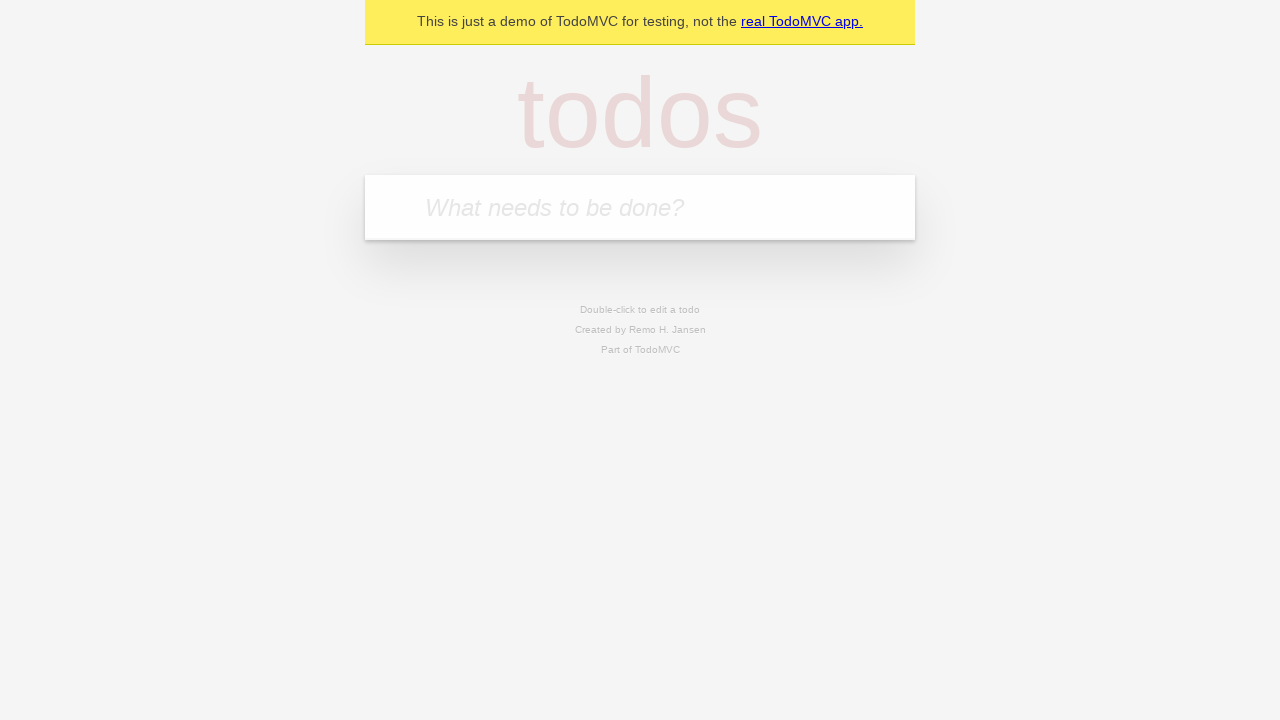

Filled todo input with 'buy some cheese' on internal:attr=[placeholder="What needs to be done?"i]
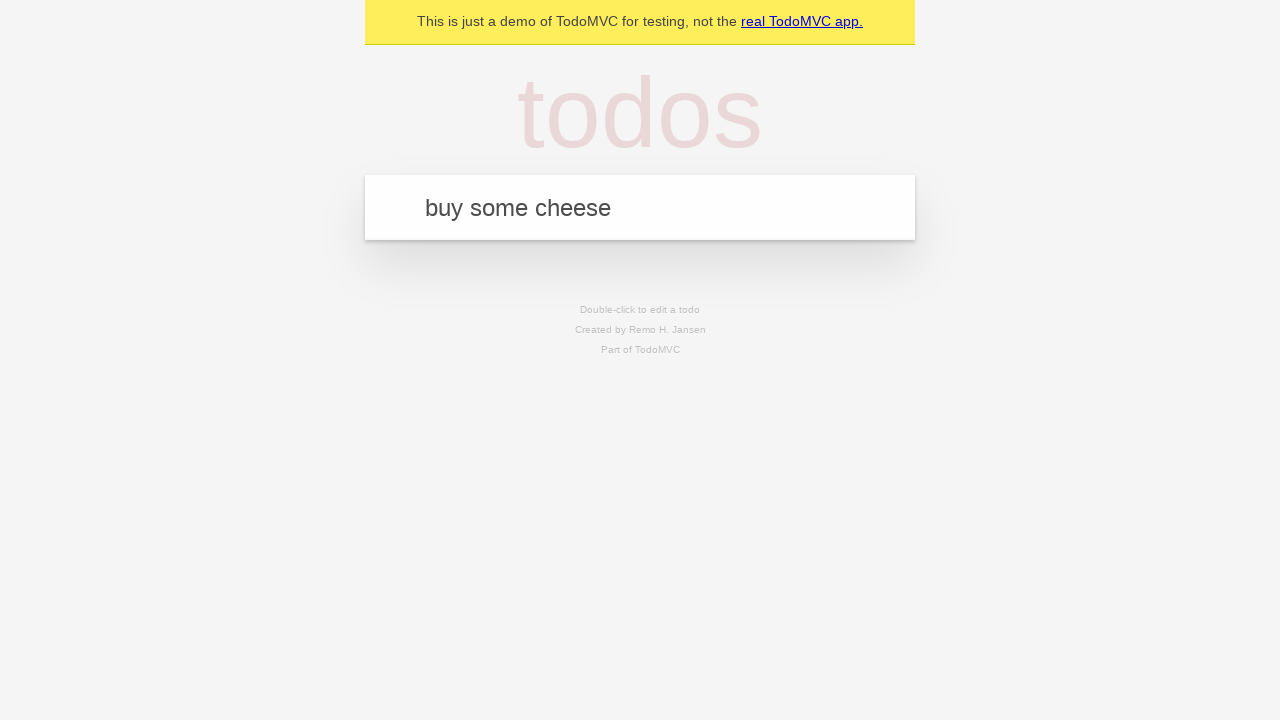

Pressed Enter to create first todo item on internal:attr=[placeholder="What needs to be done?"i]
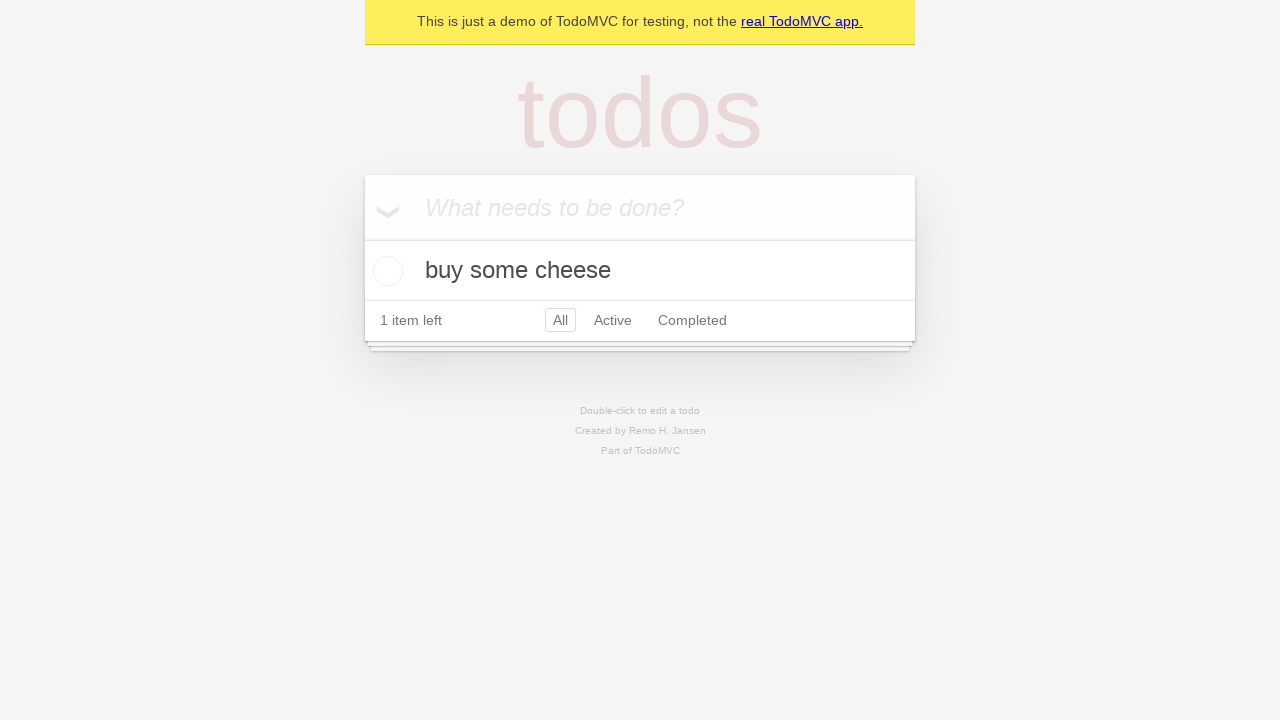

Waited for todo counter to appear
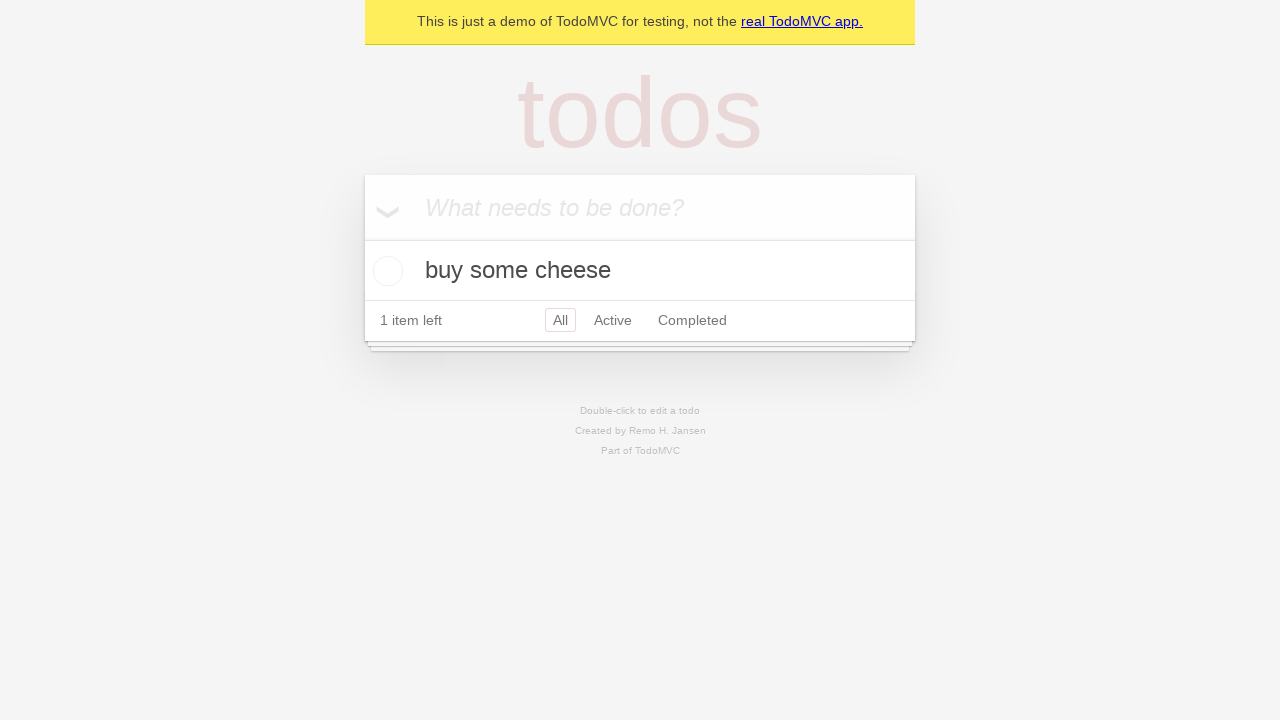

Filled todo input with 'feed the cat' on internal:attr=[placeholder="What needs to be done?"i]
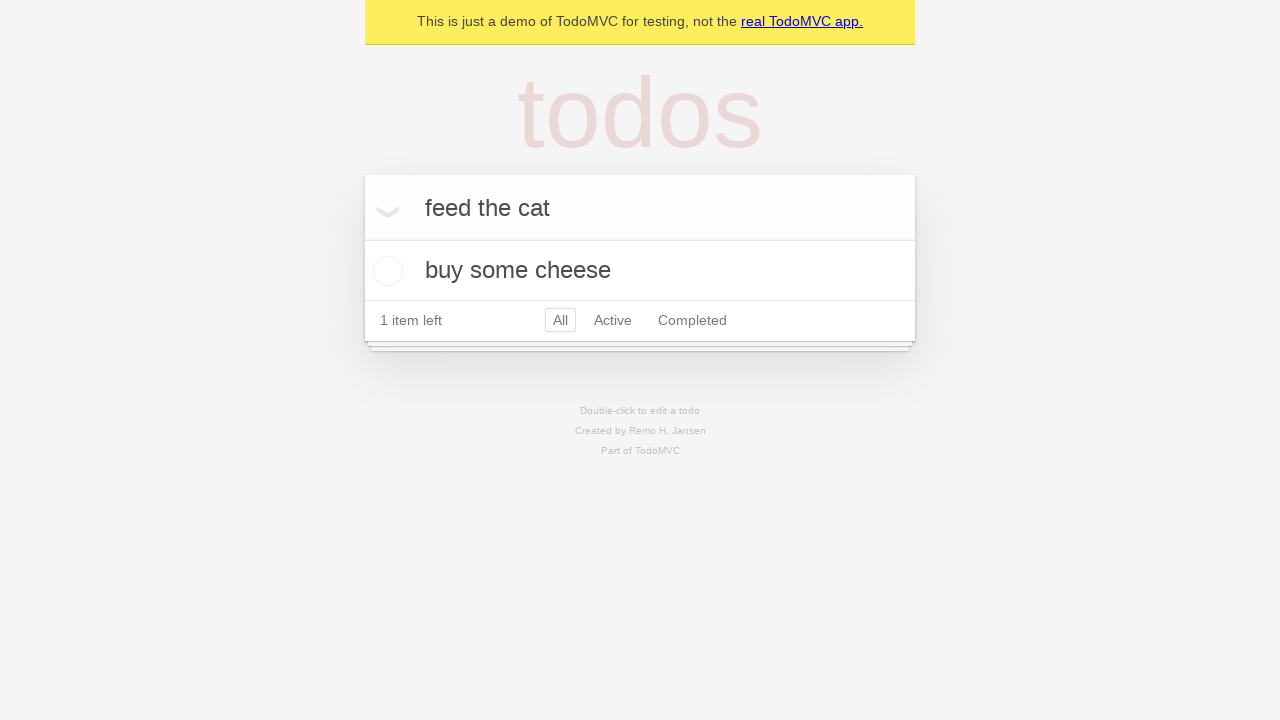

Pressed Enter to create second todo item on internal:attr=[placeholder="What needs to be done?"i]
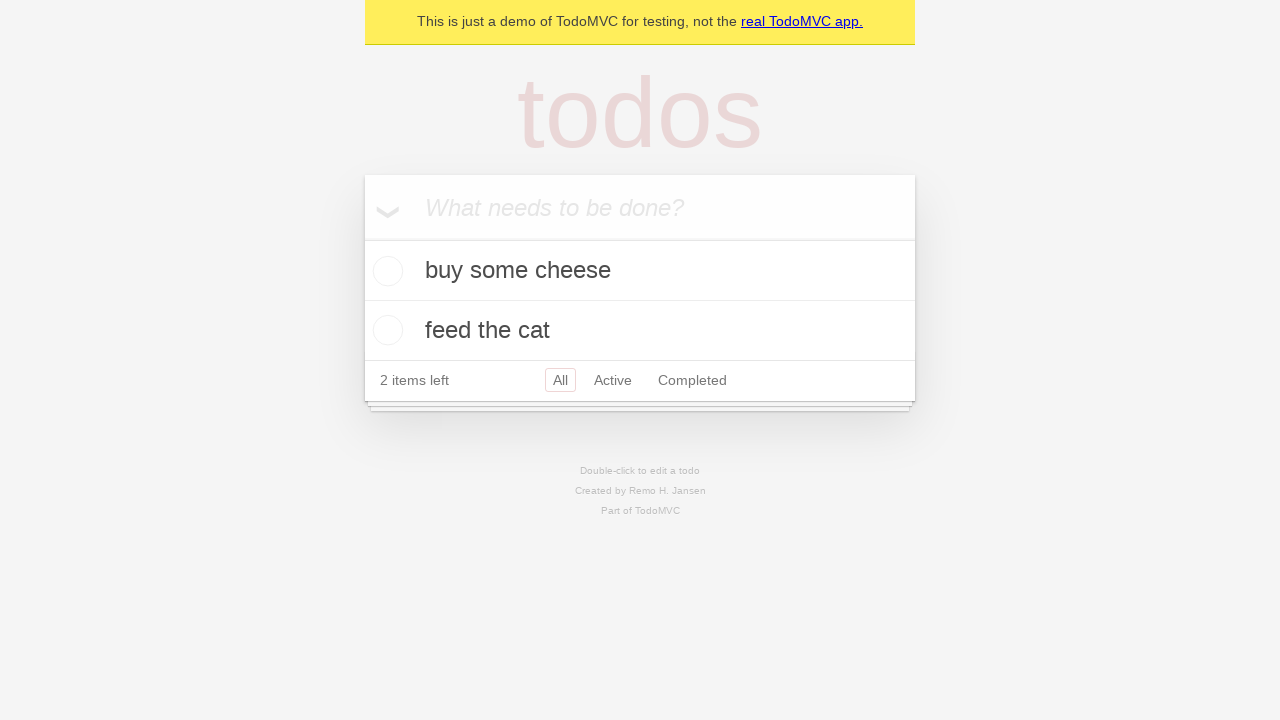

Waited for todo counter to update to 2 items
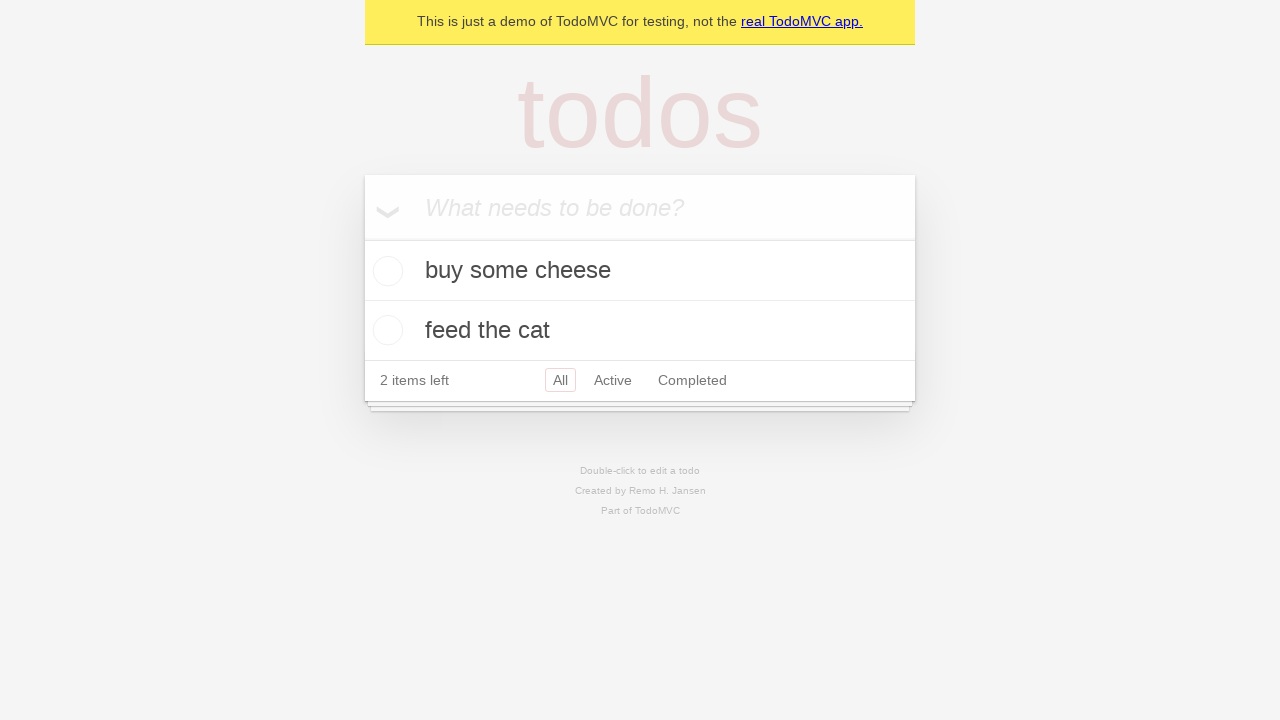

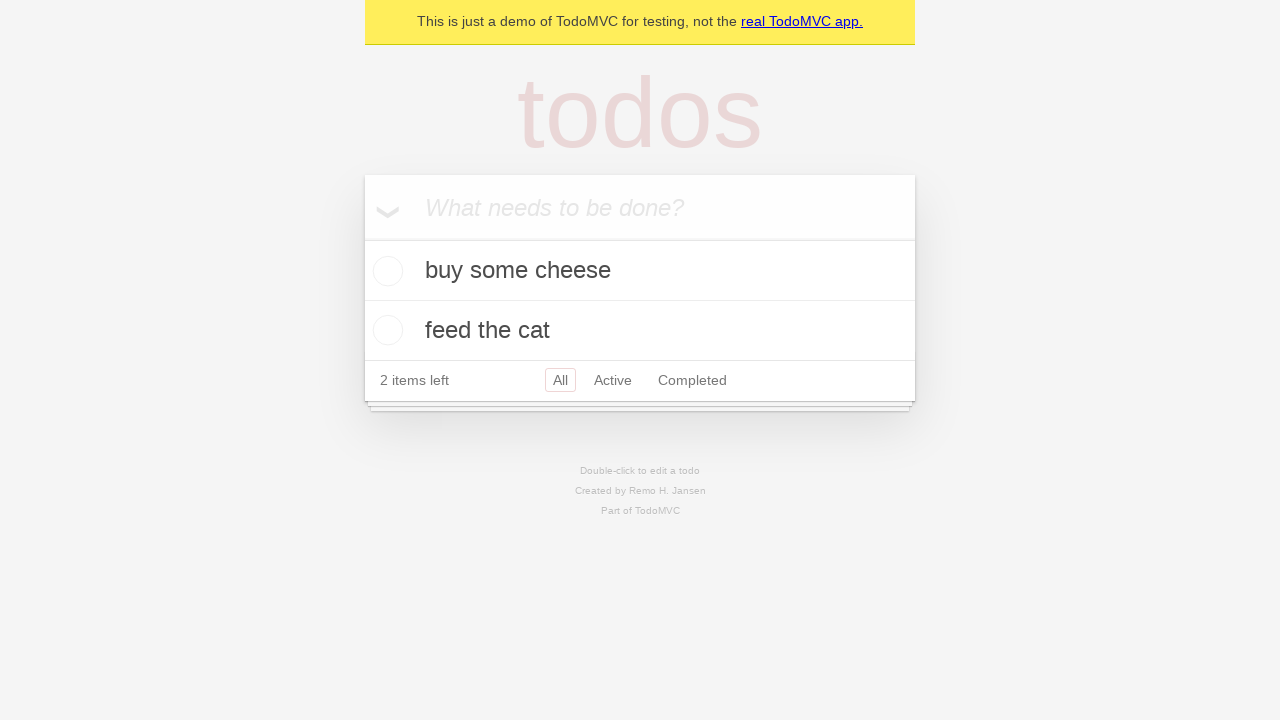